Tests a registration form by filling in required fields (first name, last name, email, phone, address) and submitting, then verifies successful registration message is displayed.

Starting URL: http://suninjuly.github.io/registration1.html

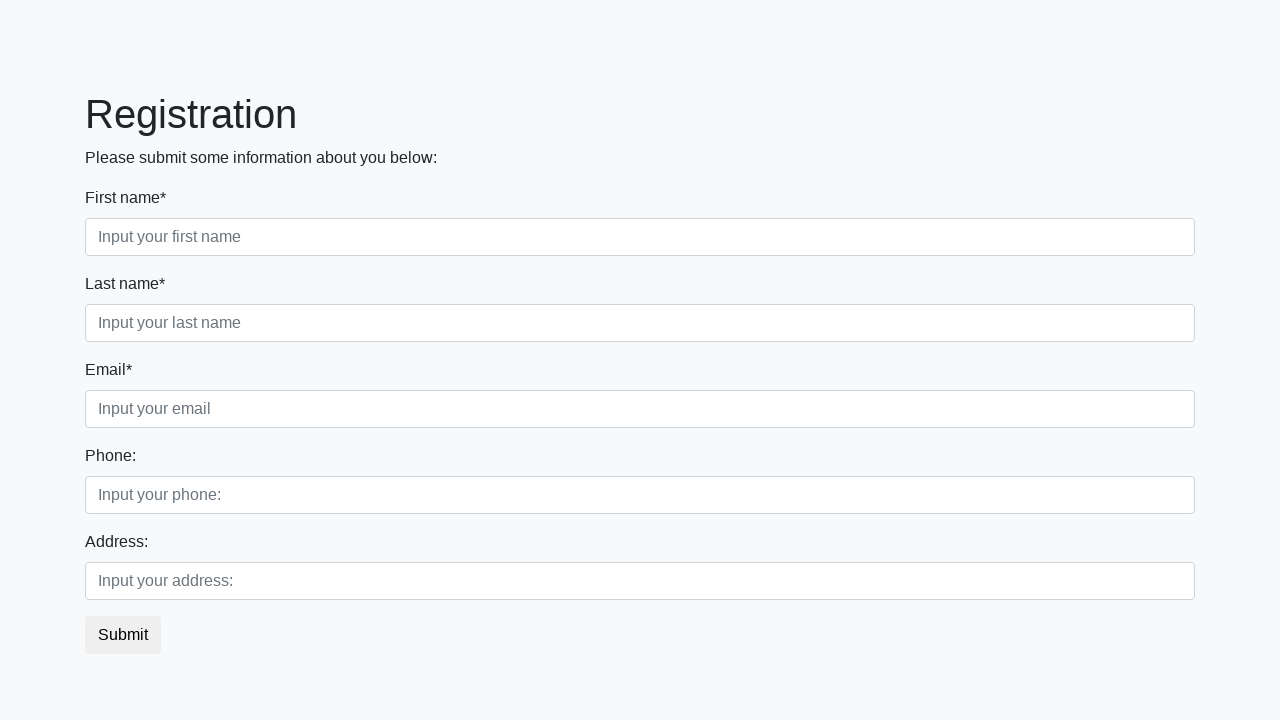

Filled first name field with 'Maria' on //label[text() = 'First name*']//following-sibling::input
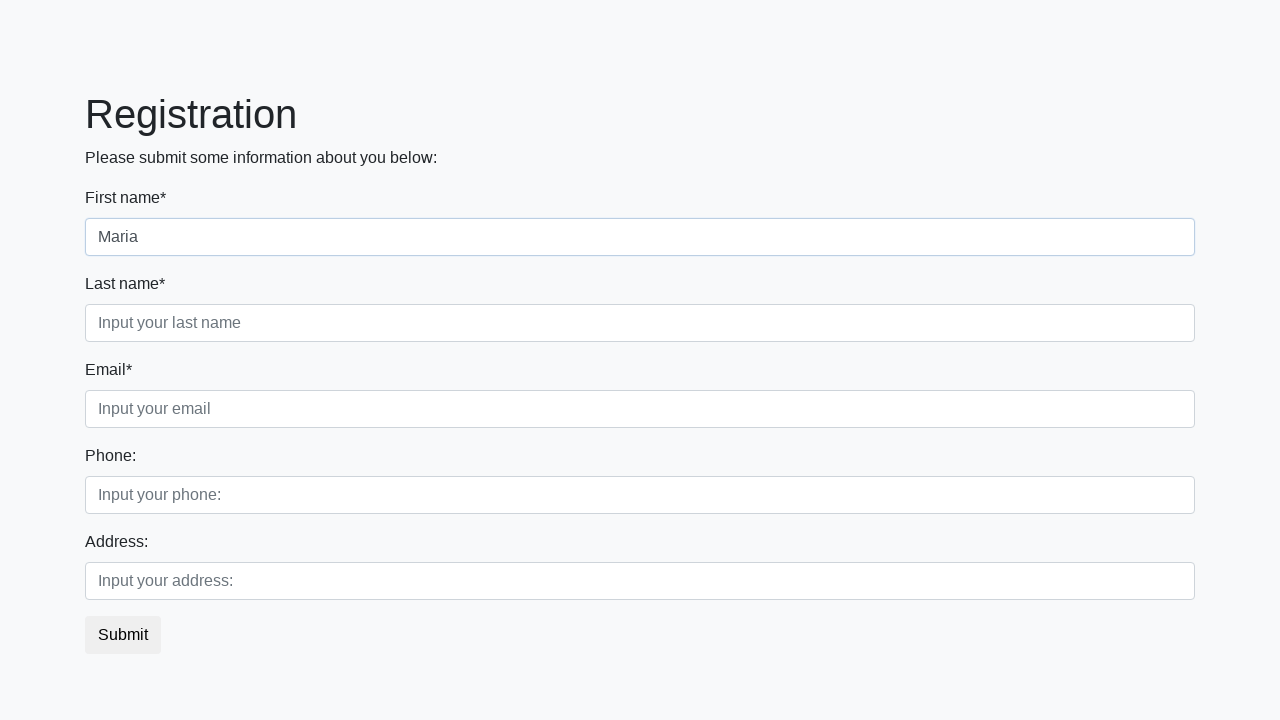

Filled last name field with 'Johnson' on //label[text() = 'Last name*']//following-sibling::input
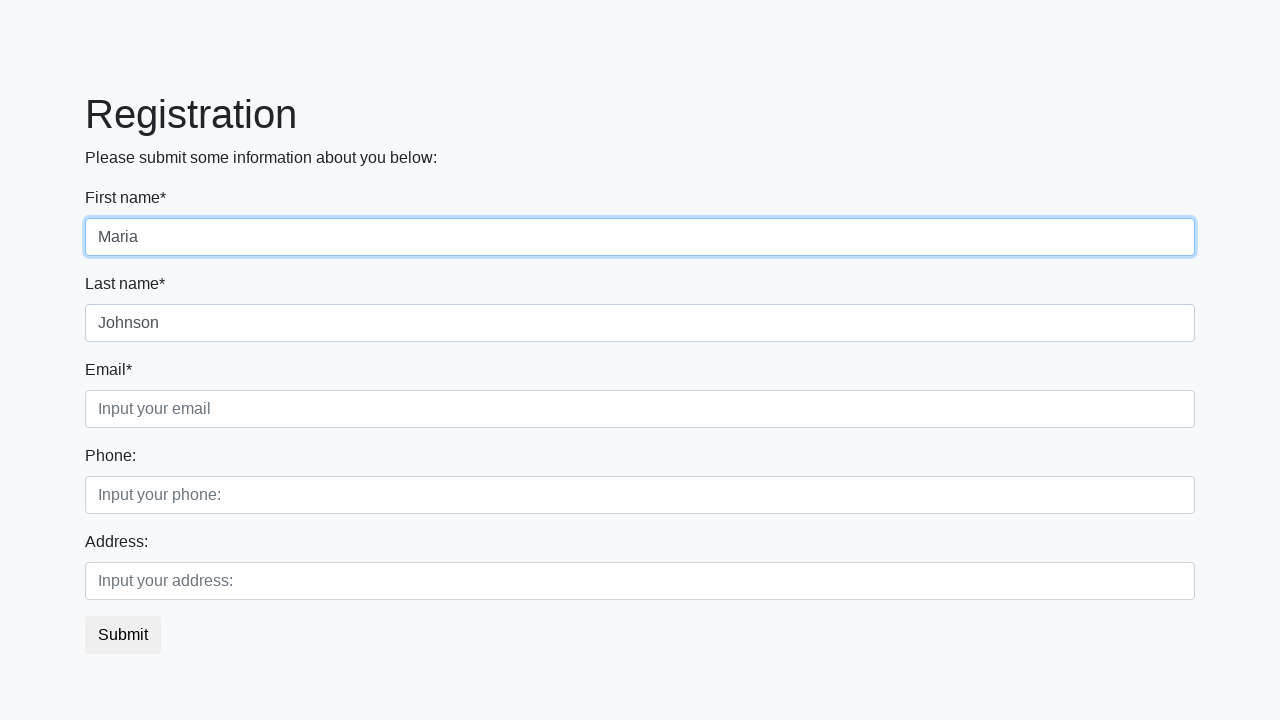

Filled email field with 'maria.johnson@example.com' on //label[text() = 'Email*']//following-sibling::input
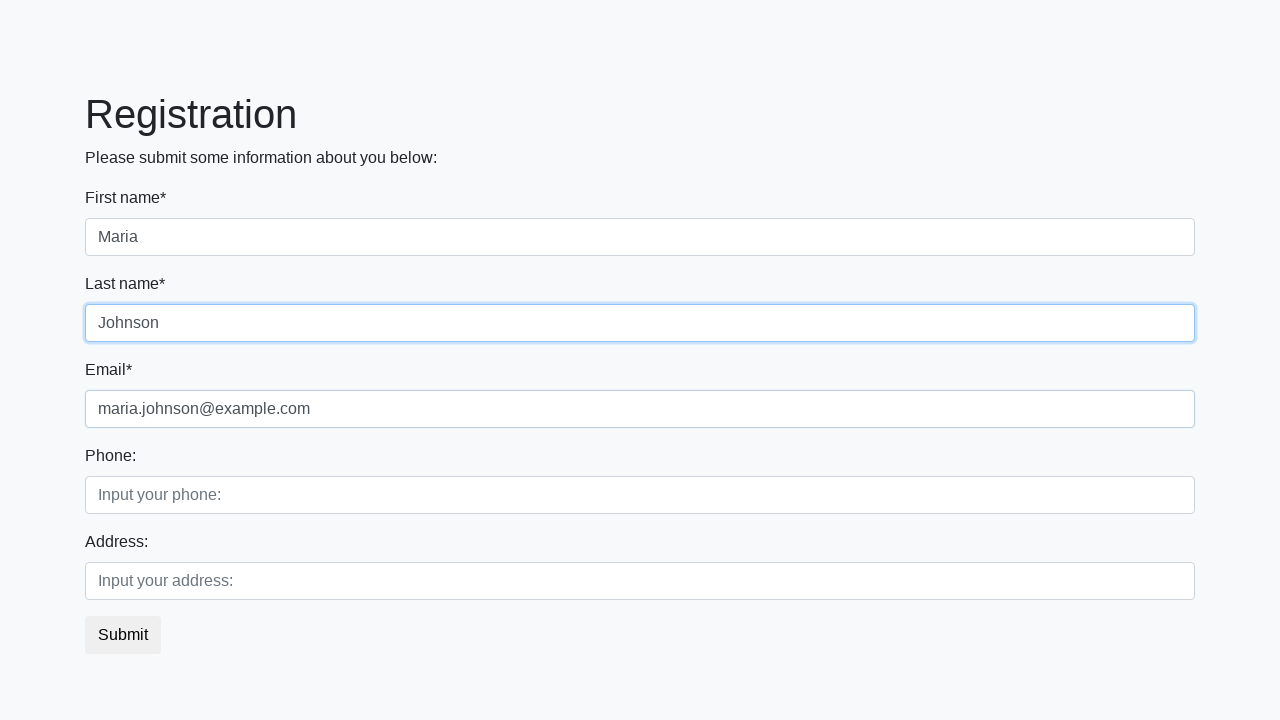

Filled phone field with '+14155551234' on //label[text() = 'Phone:']//following-sibling::input
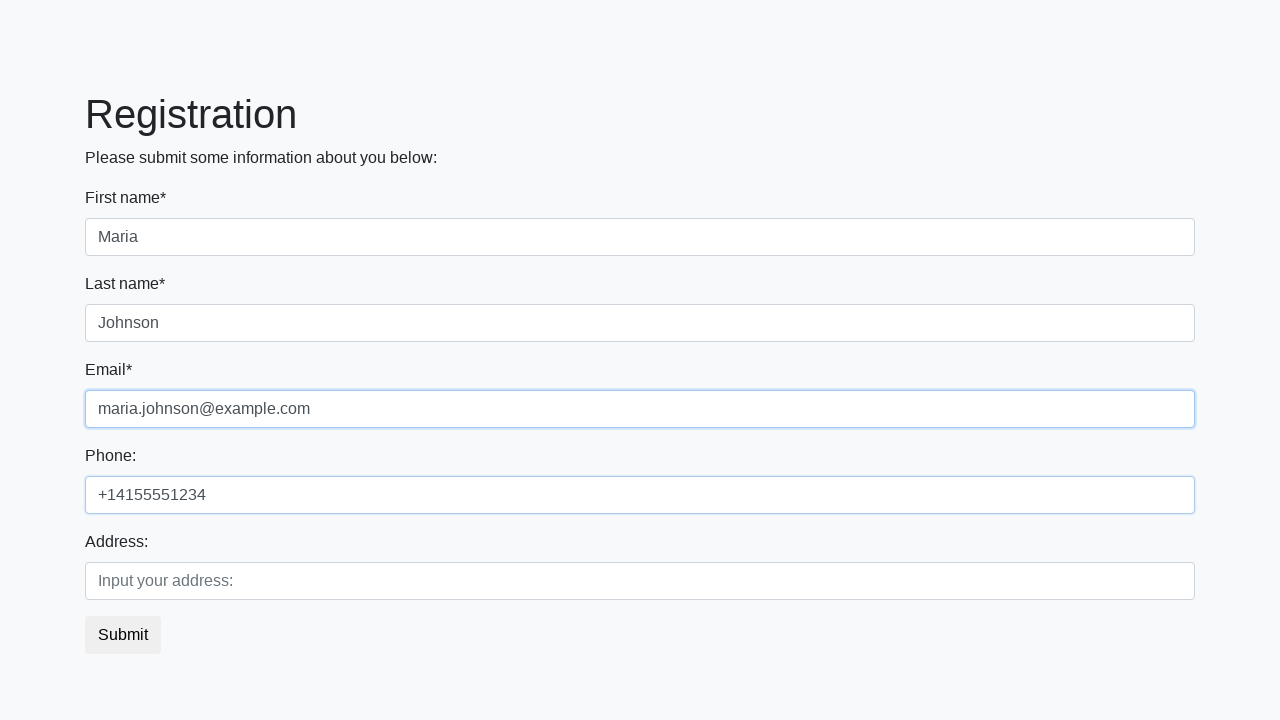

Filled address field with '123 Main Street, Boston' on //label[text() = 'Address:']//following-sibling::input
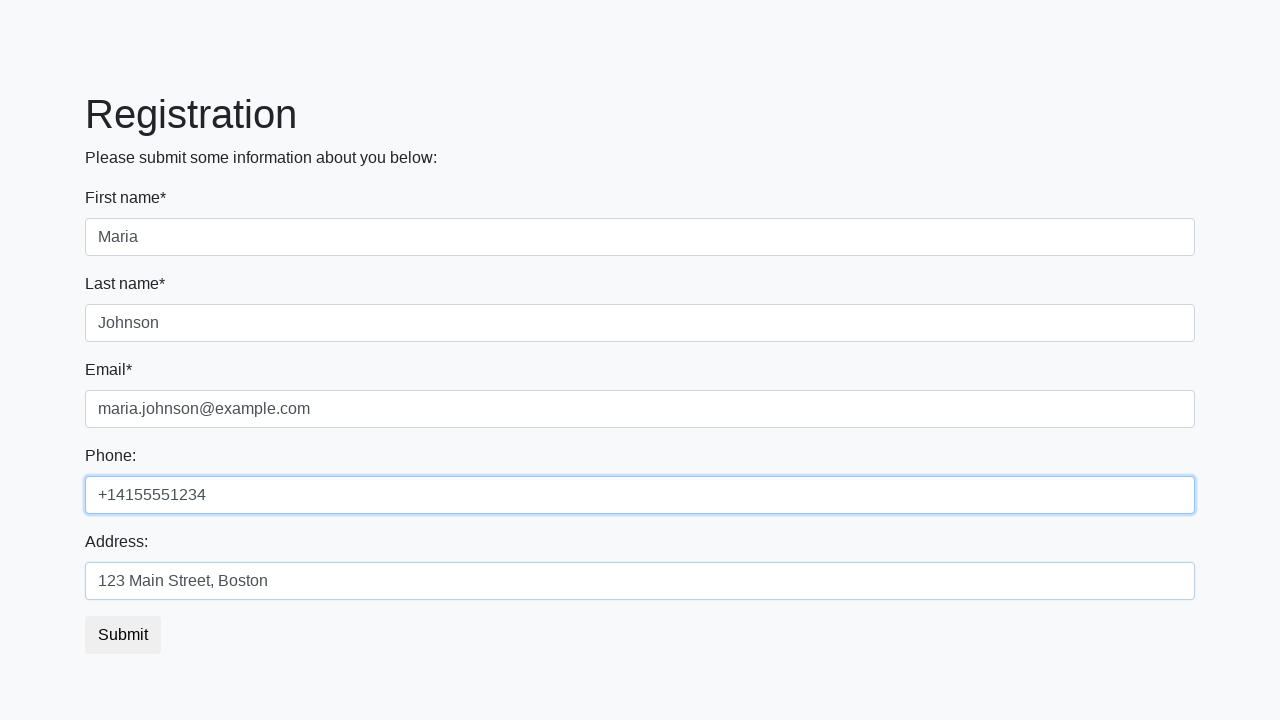

Clicked submit button to register at (123, 635) on xpath=//button[contains(text(), 'Subm')]
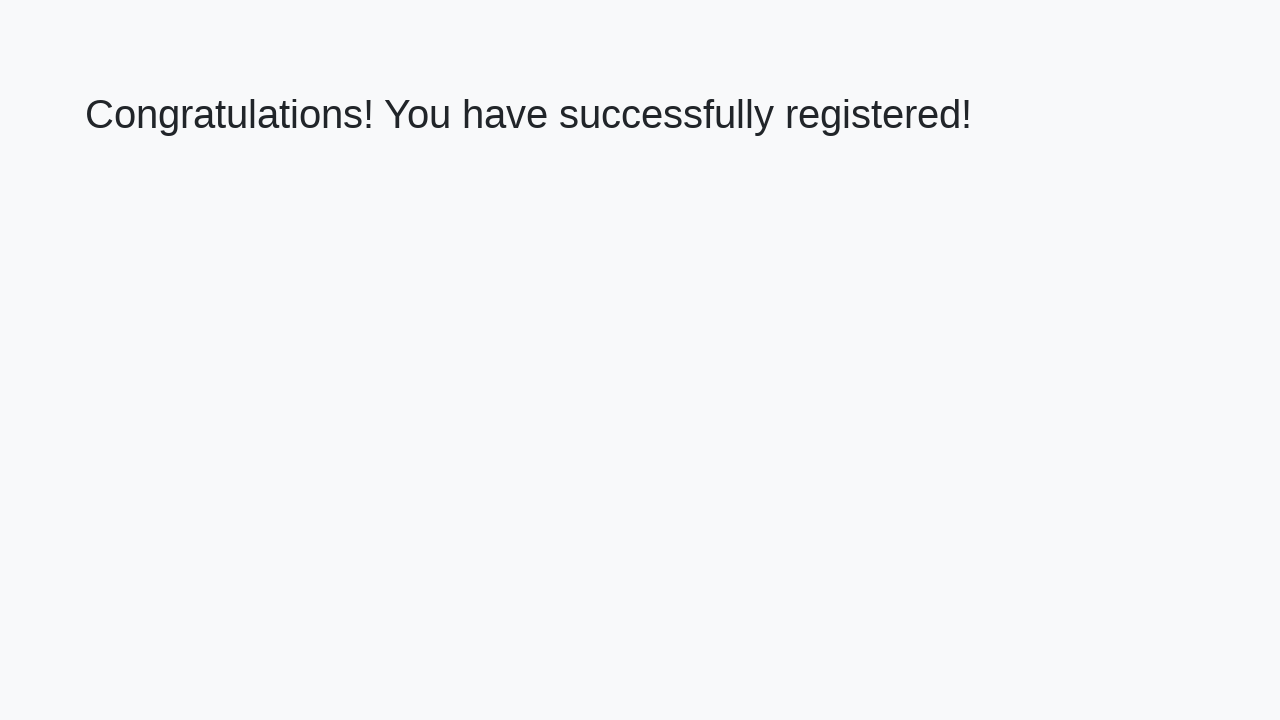

Registration success page loaded with h1 heading visible
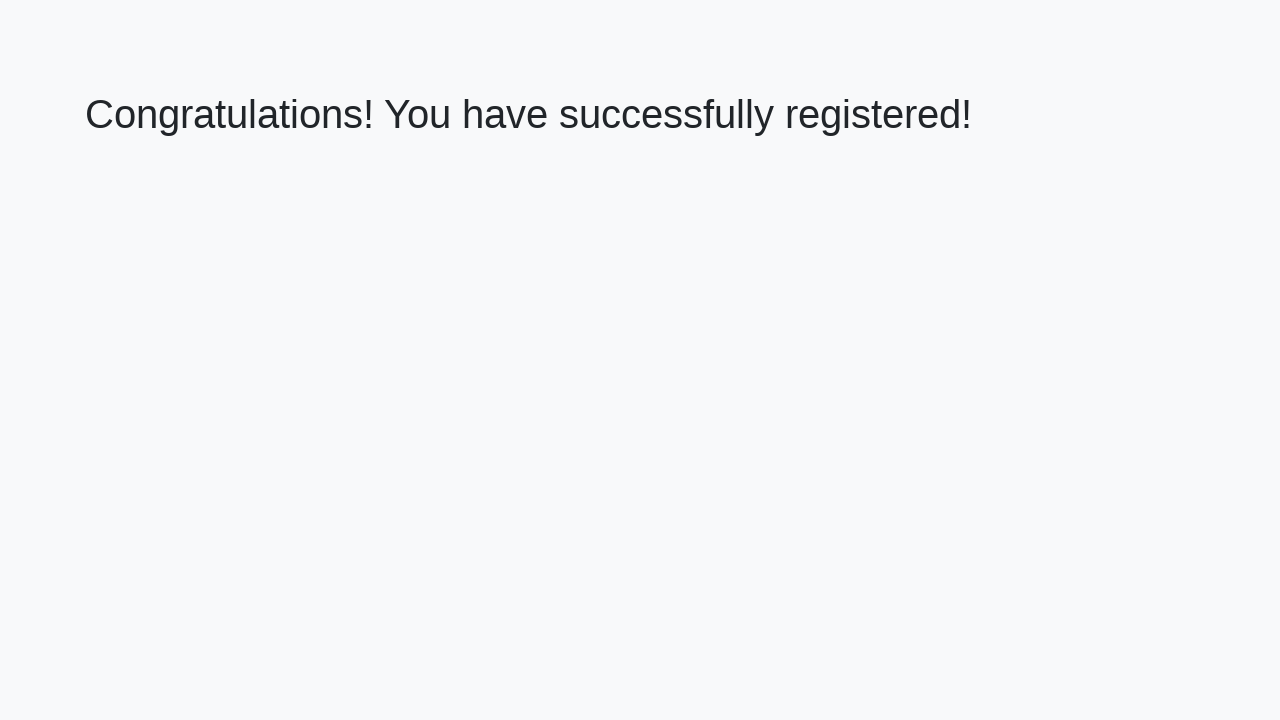

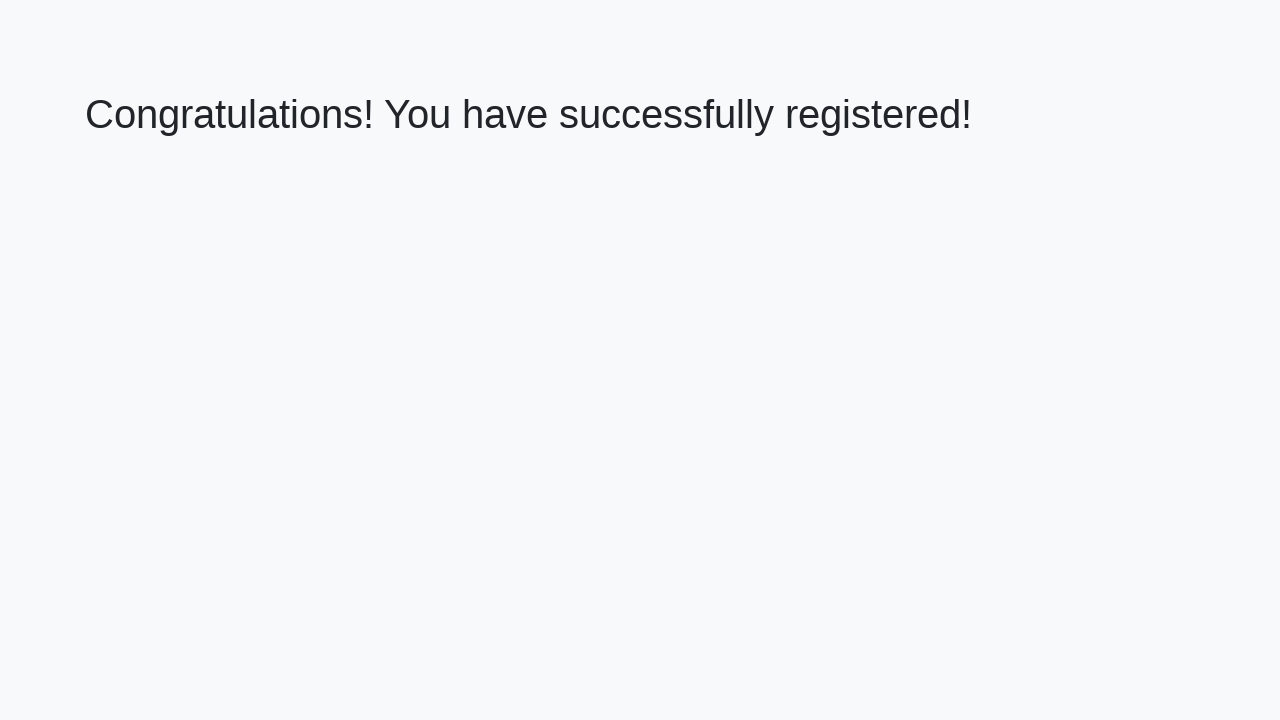